Tests filling a text input field on the automation sandbox page

Starting URL: https://thefreerangetester.github.io/sandbox-automation-testing/

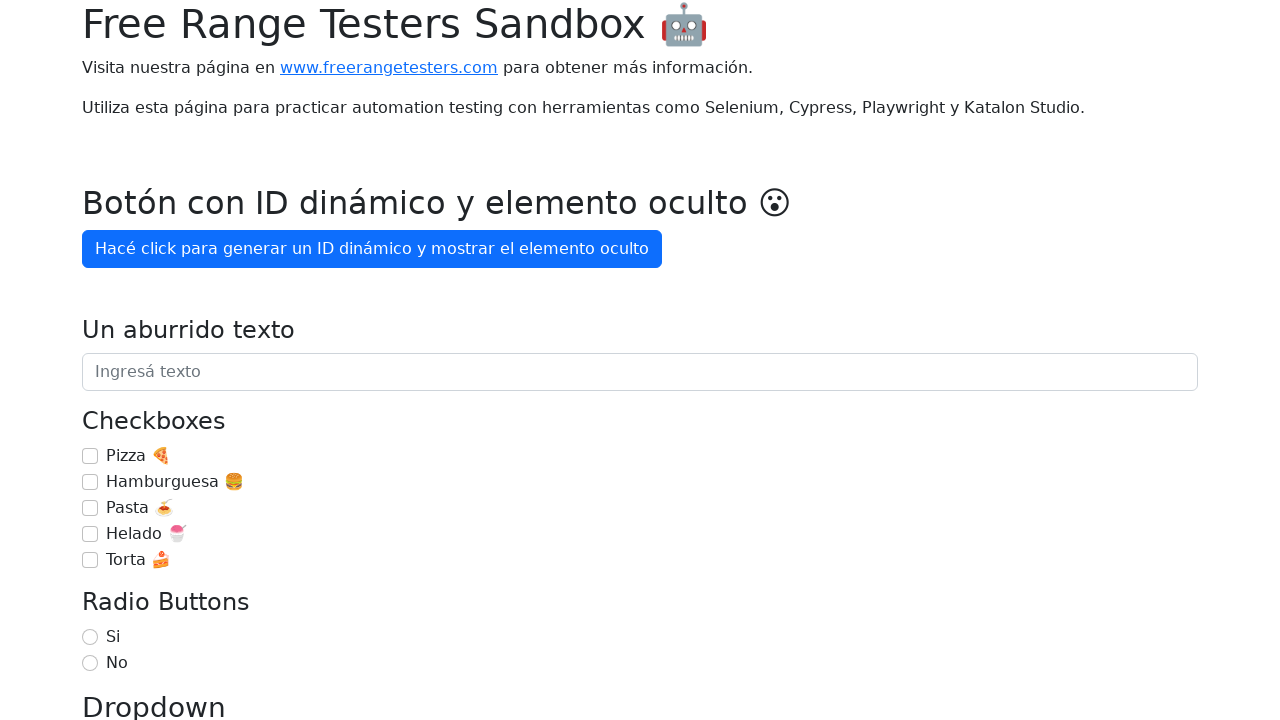

Located text input field 'Un aburrido texto'
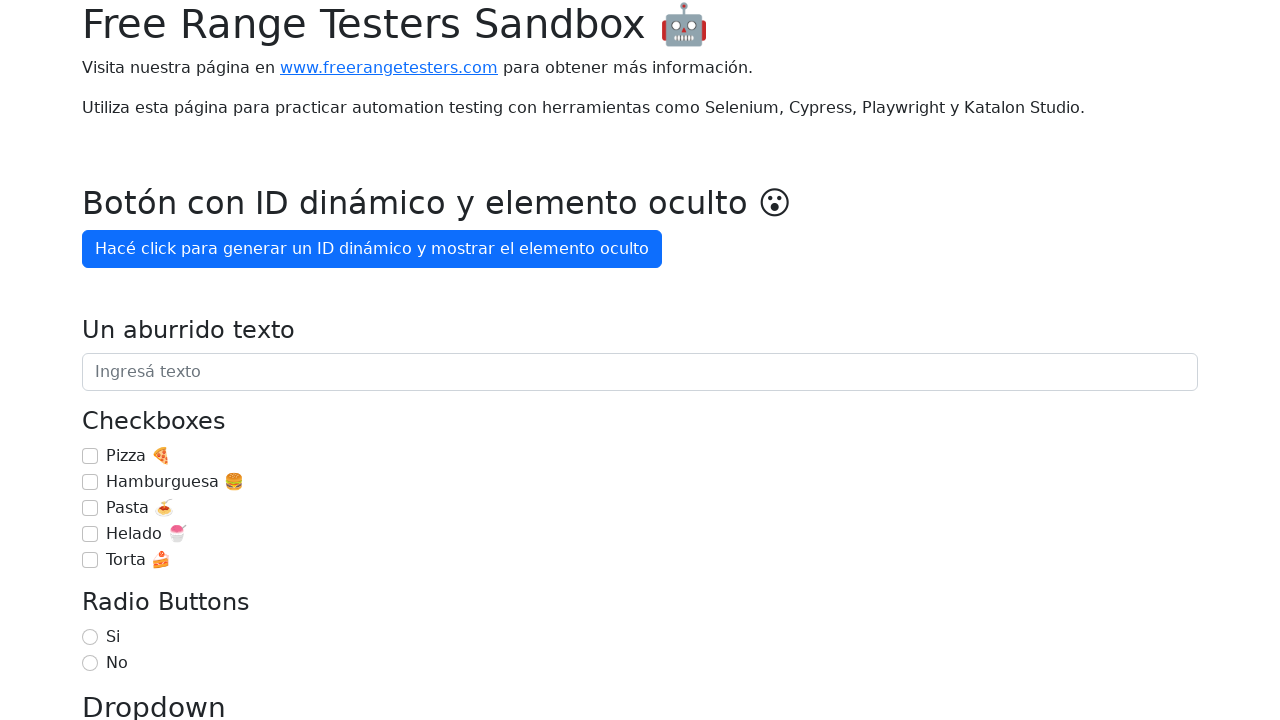

Filled text input field with 'Hello im filling this input' on internal:role=textbox[name="Un aburrido texto"i]
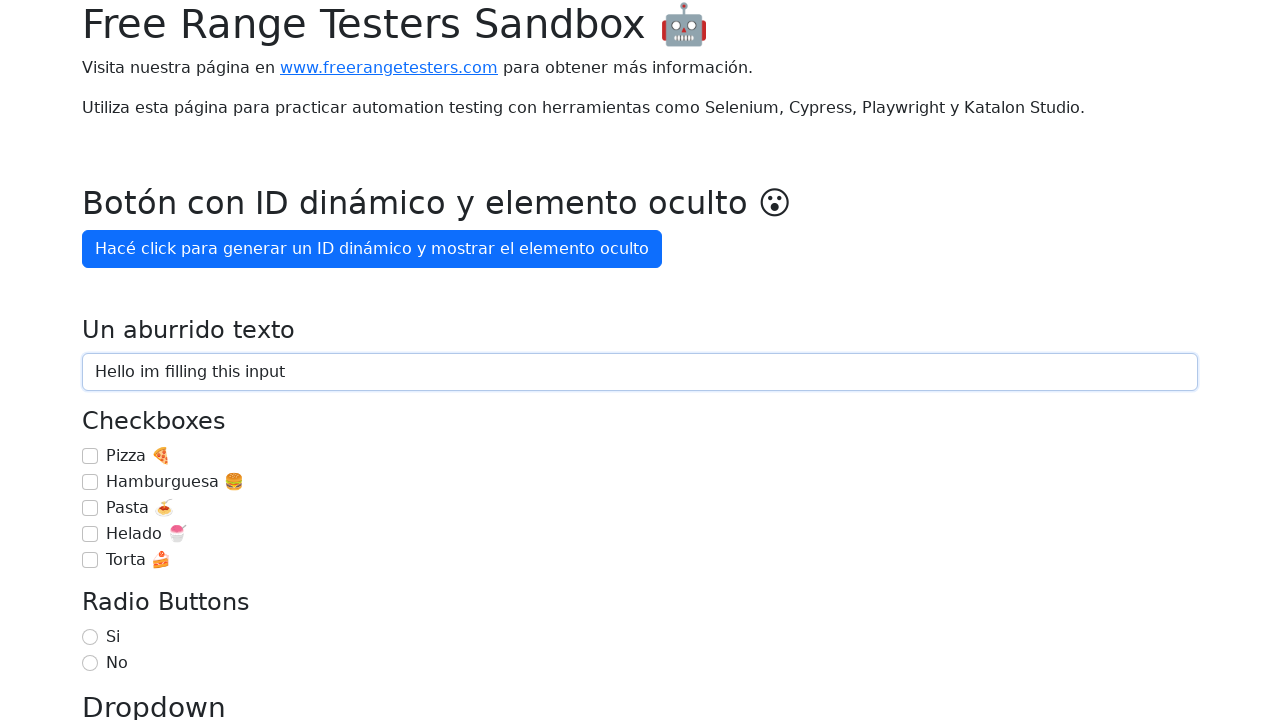

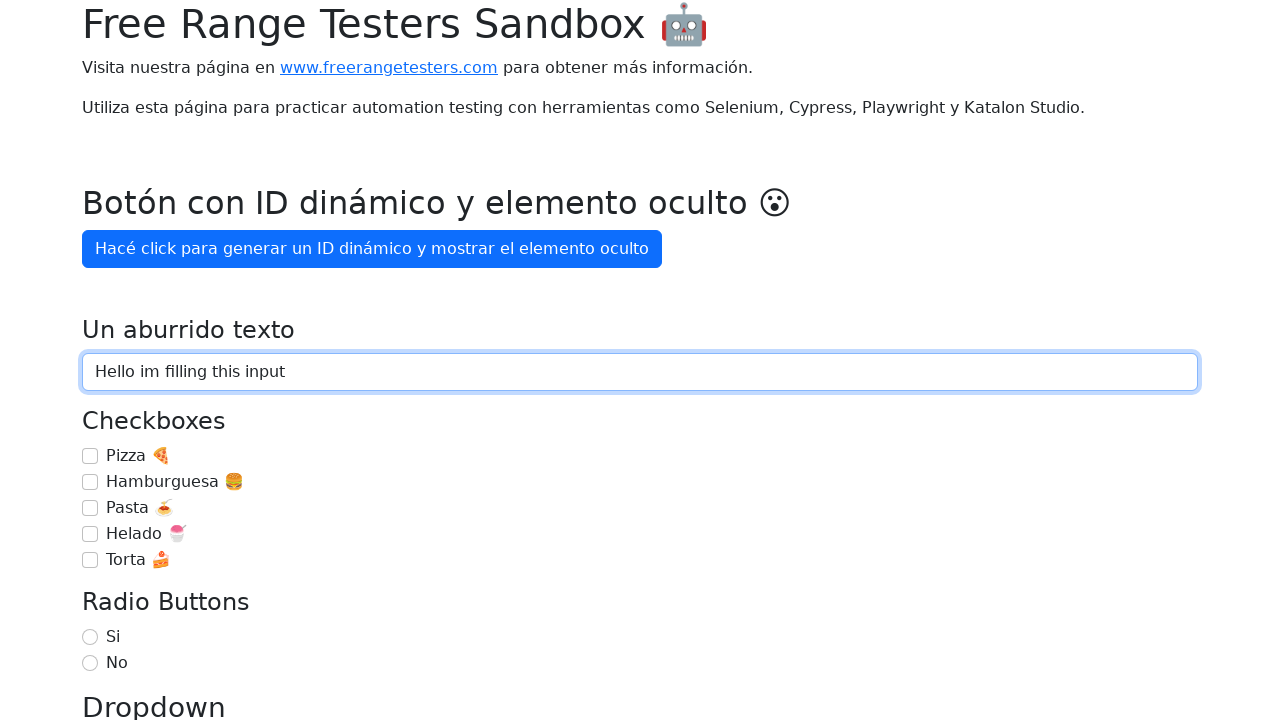